Tests the mailing list signup flow by navigating to the signup page, filling in full name and email fields, submitting the form, and verifying the confirmation page loads.

Starting URL: https://practice.cydeo.com

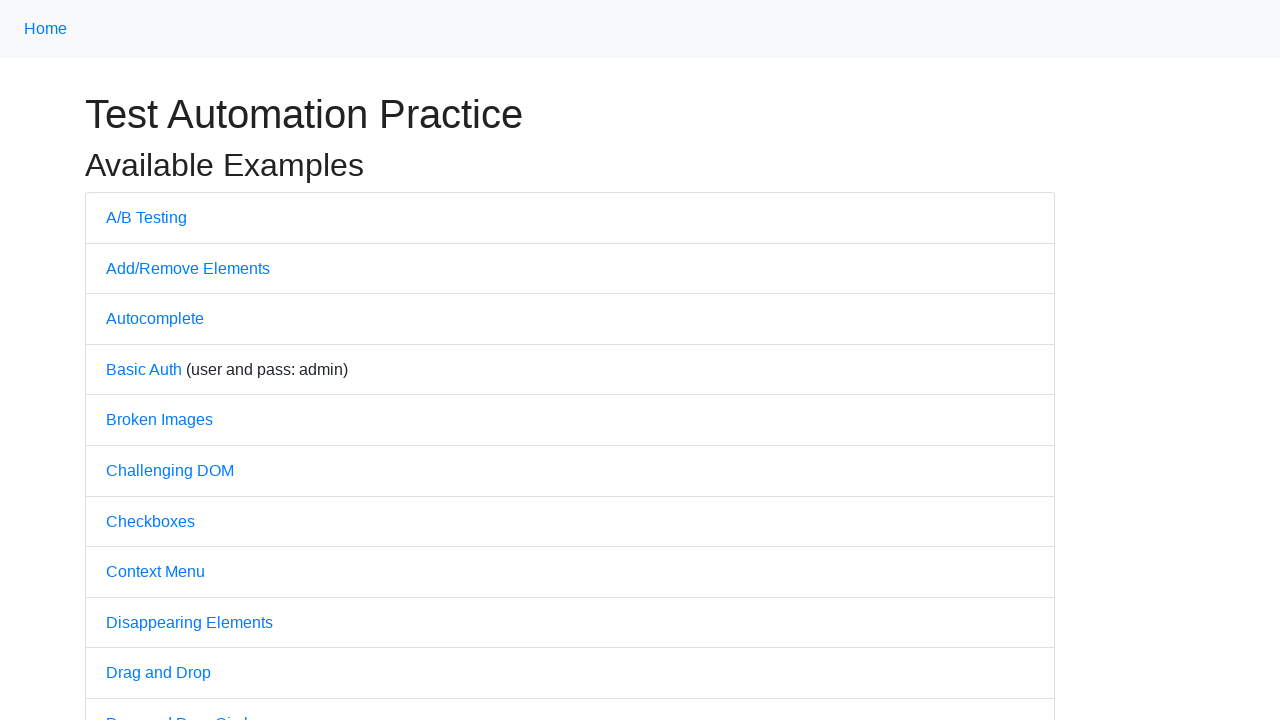

Clicked Sign Up For Mailing List link at (192, 360) on a:has-text('Sign')
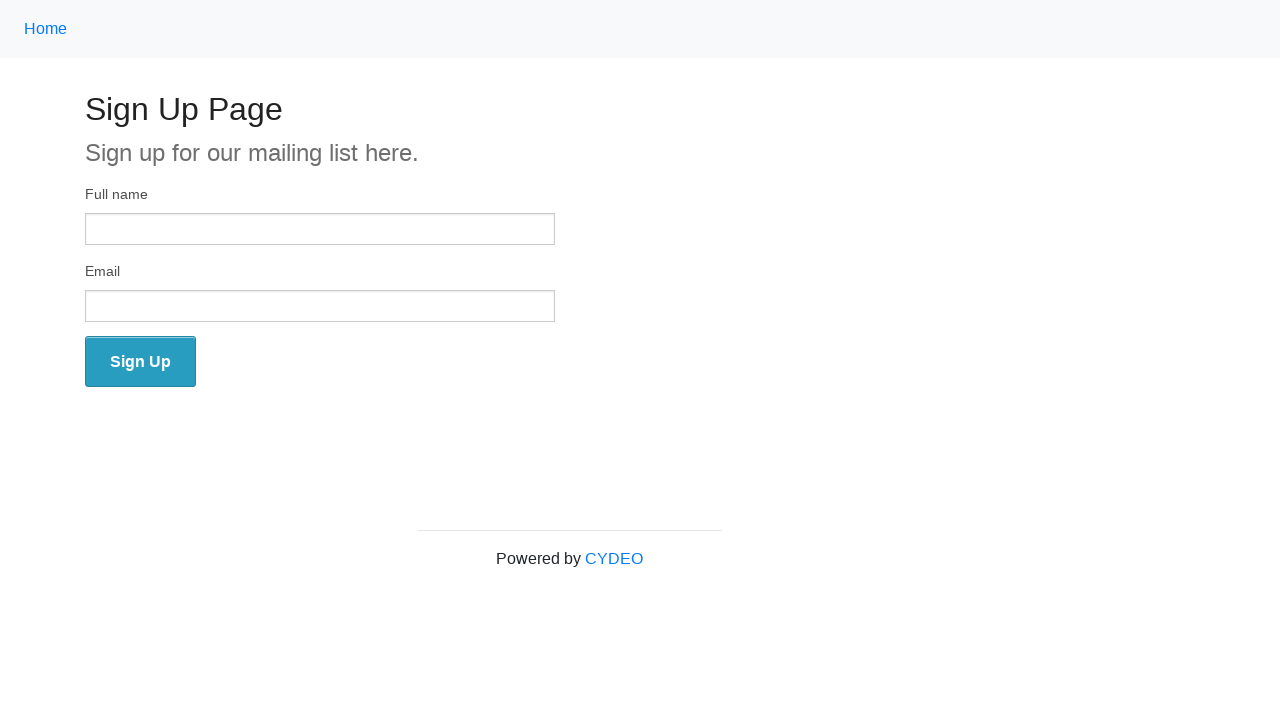

Sign up page loaded
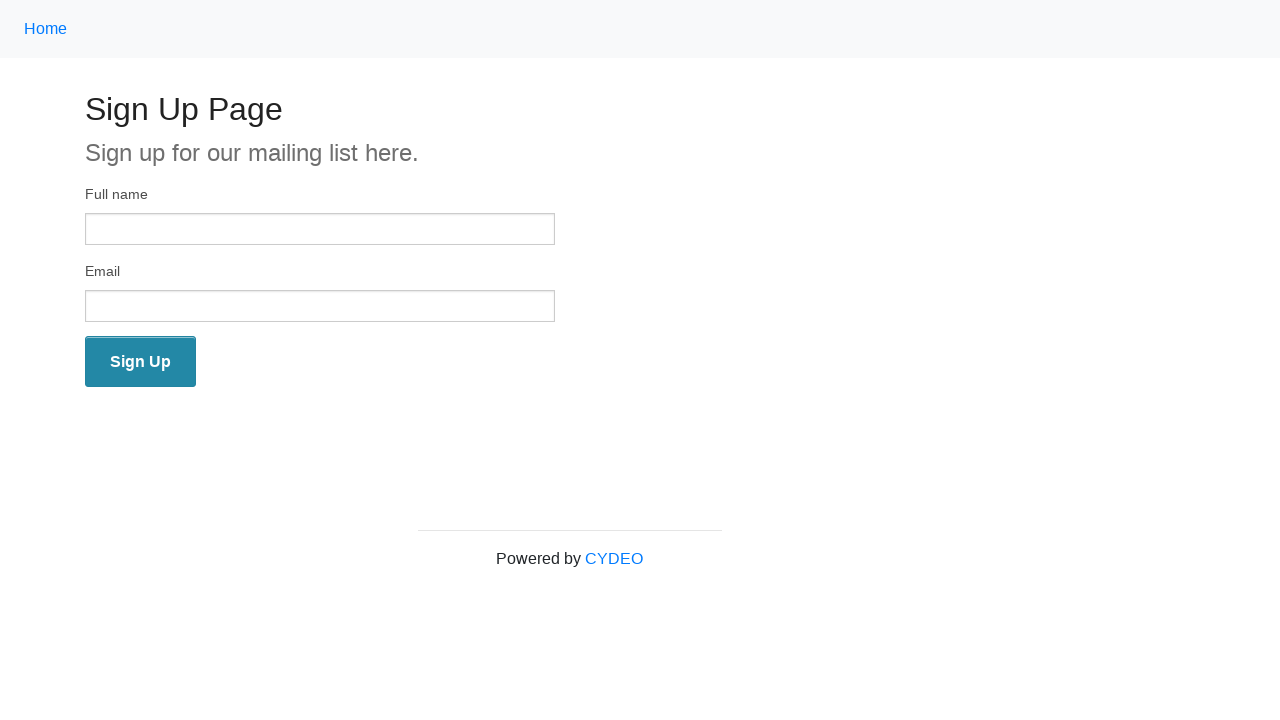

Filled full name field with 'John Smith' on input[name='full_name']
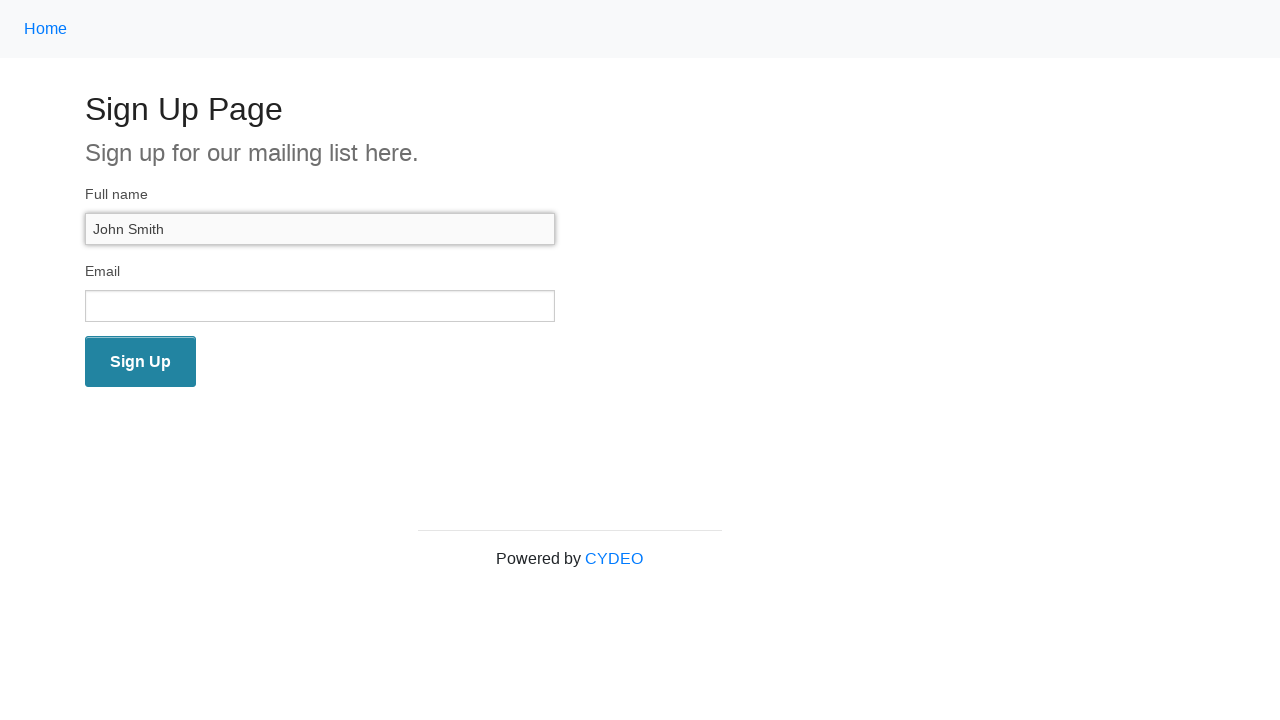

Filled email field with 'john@cydeo.com' on input[name='email']
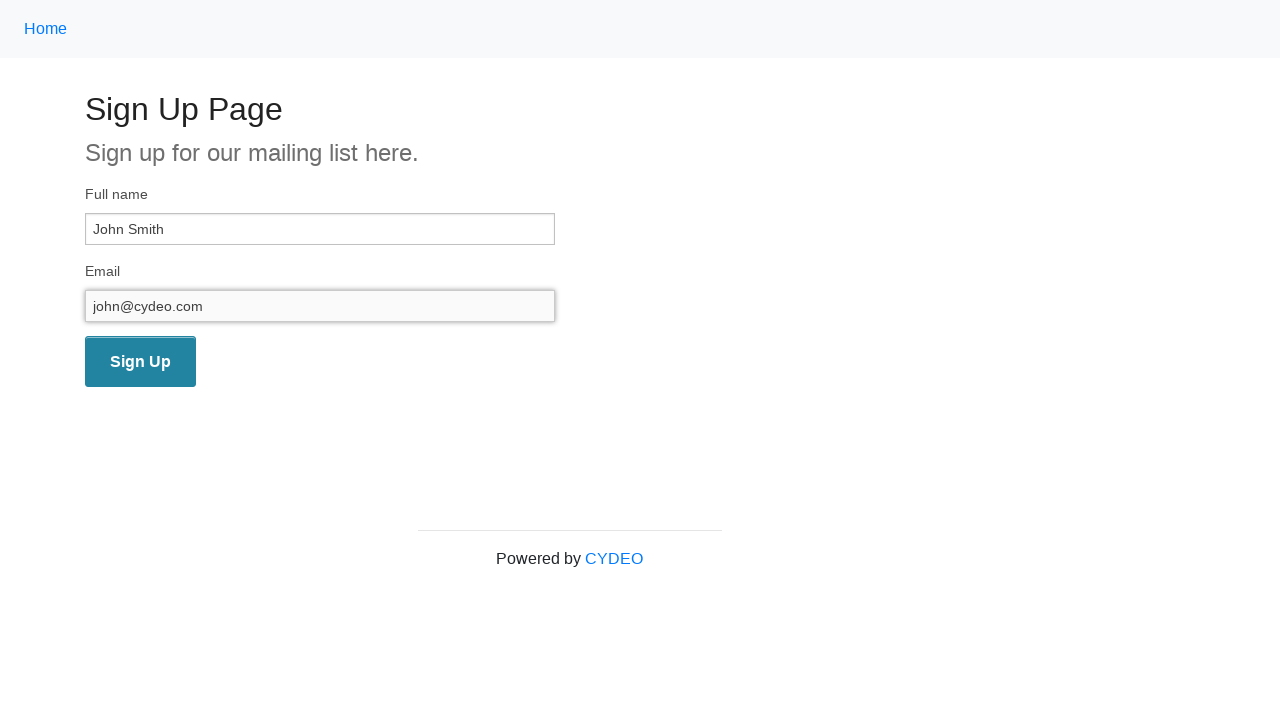

Clicked Sign Up button to submit mailing list form at (140, 362) on [name='wooden_spoon']
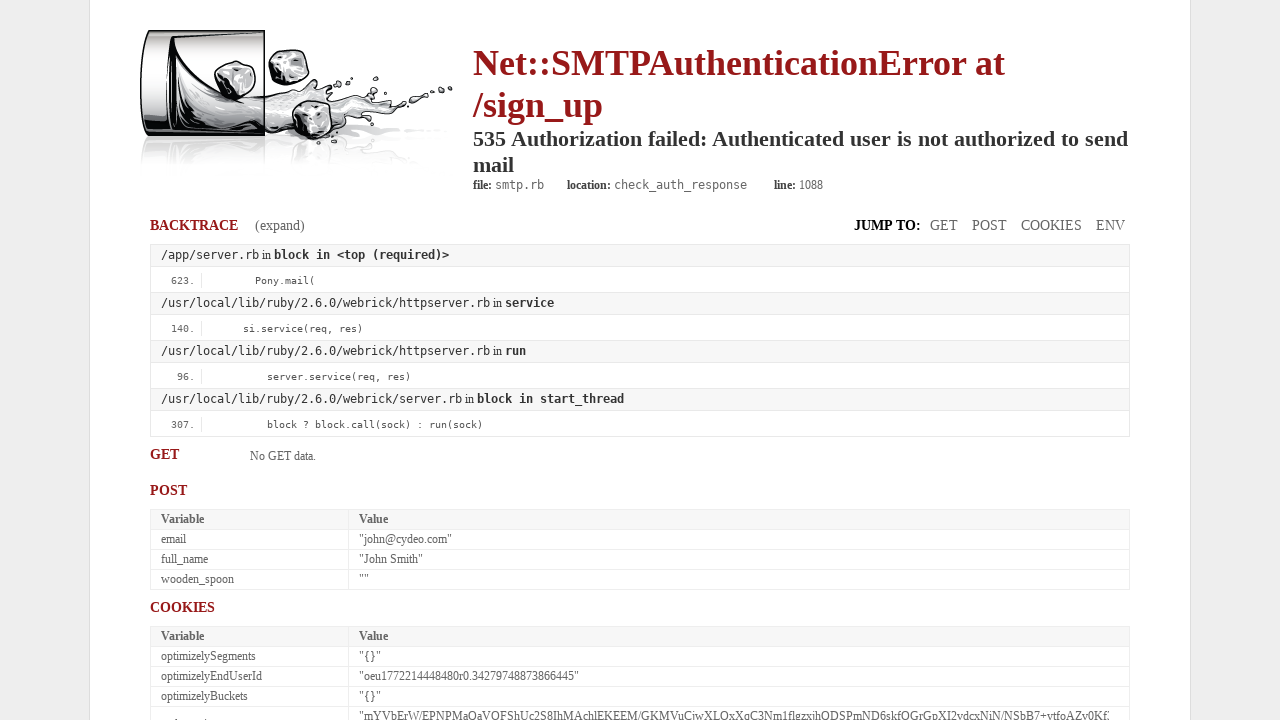

Confirmation page loaded successfully
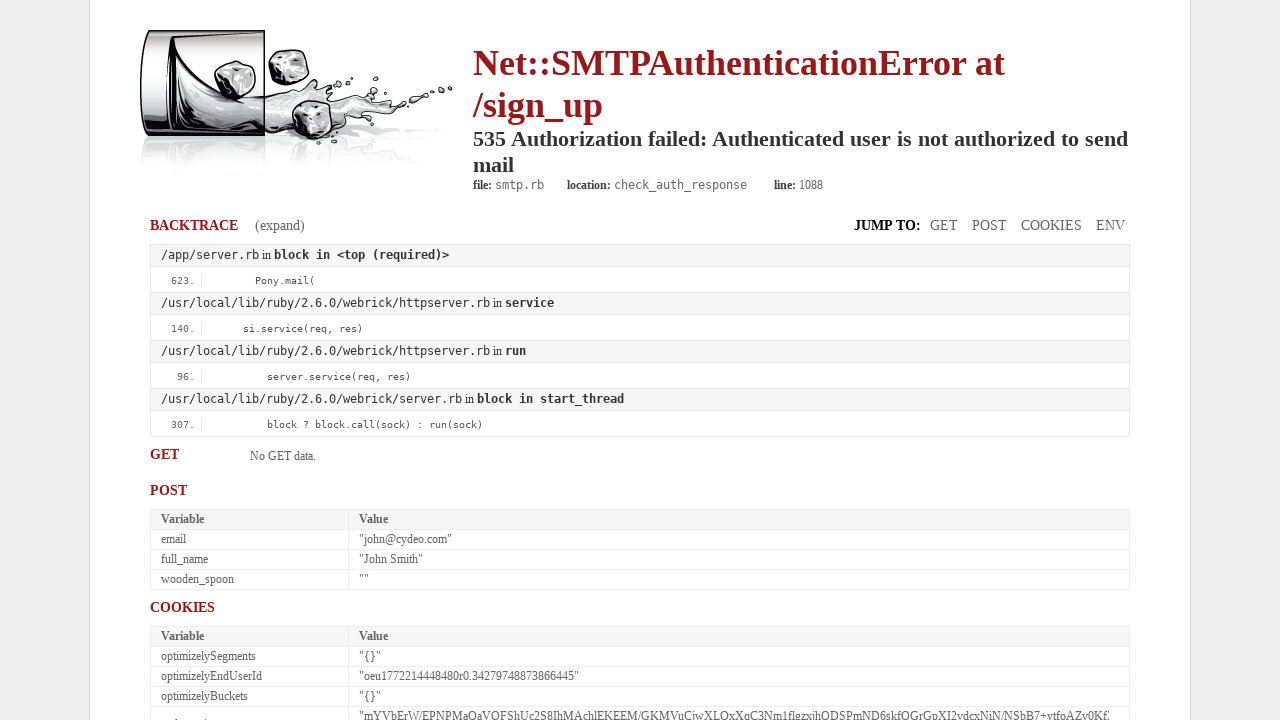

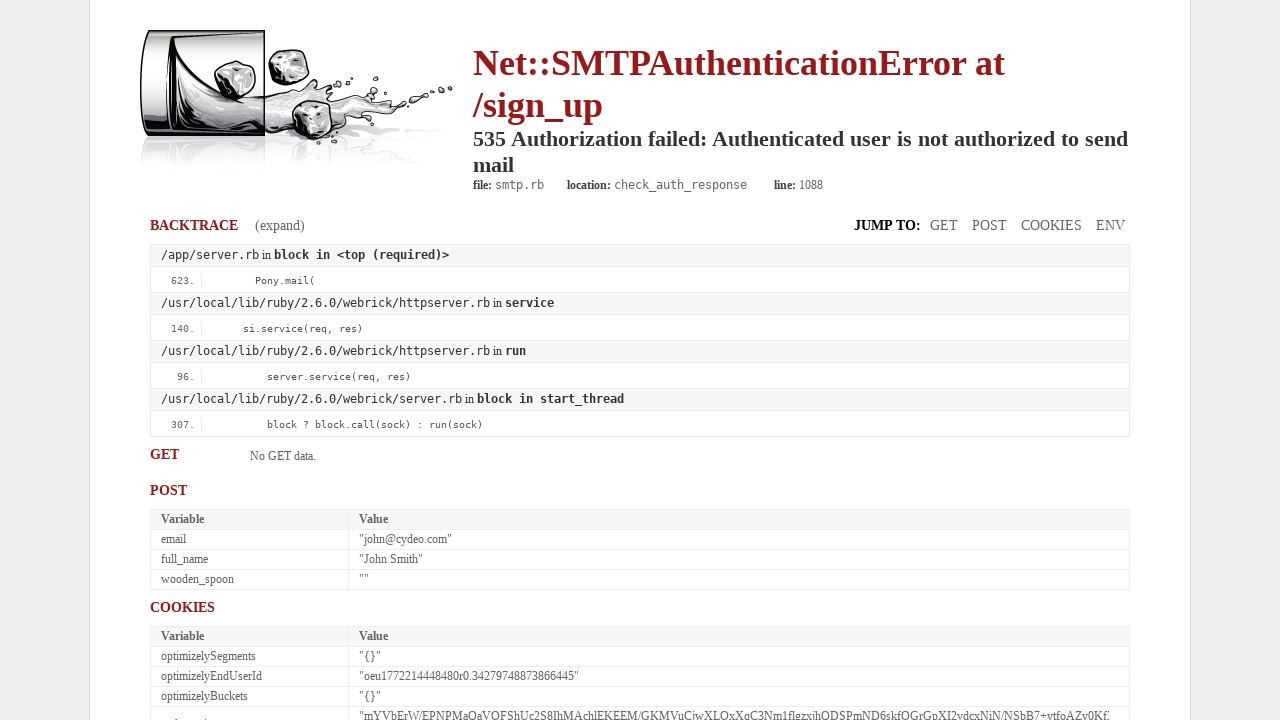